Tests invalid login attempt with incorrect credentials, verifying that an error message is displayed

Starting URL: https://www.saucedemo.com

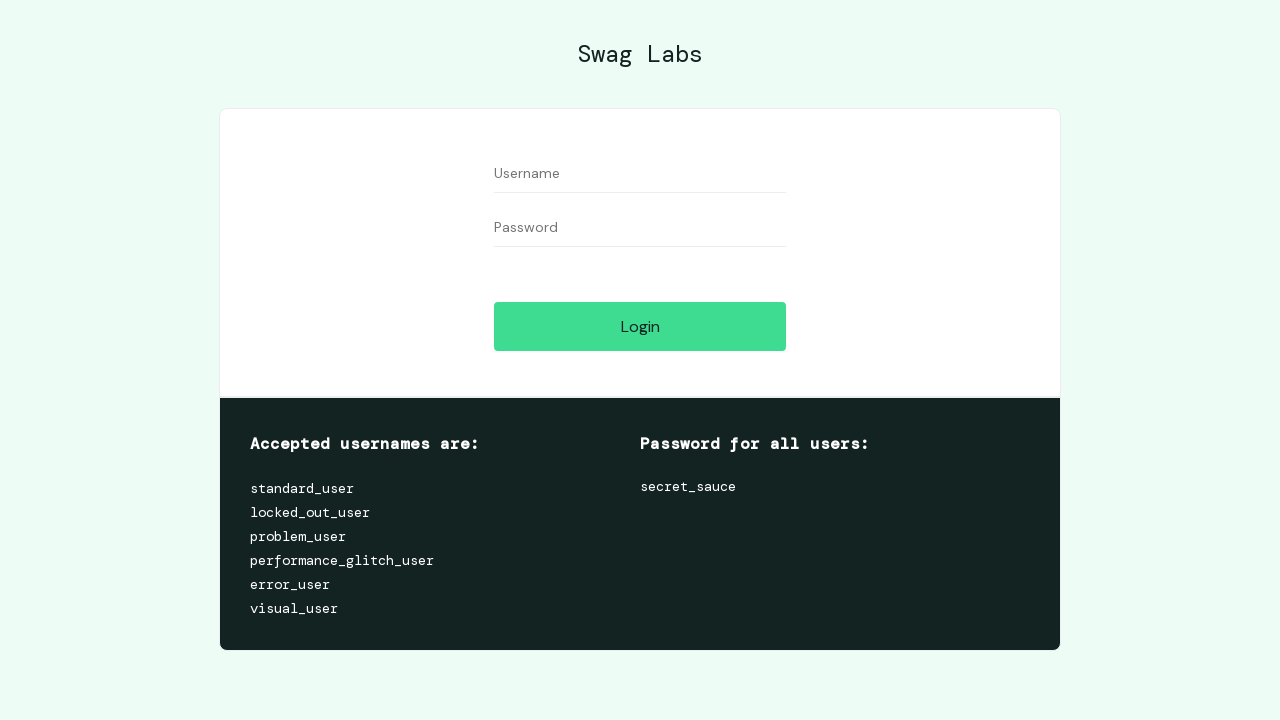

Filled username field with 'locked_out_user' on #user-name
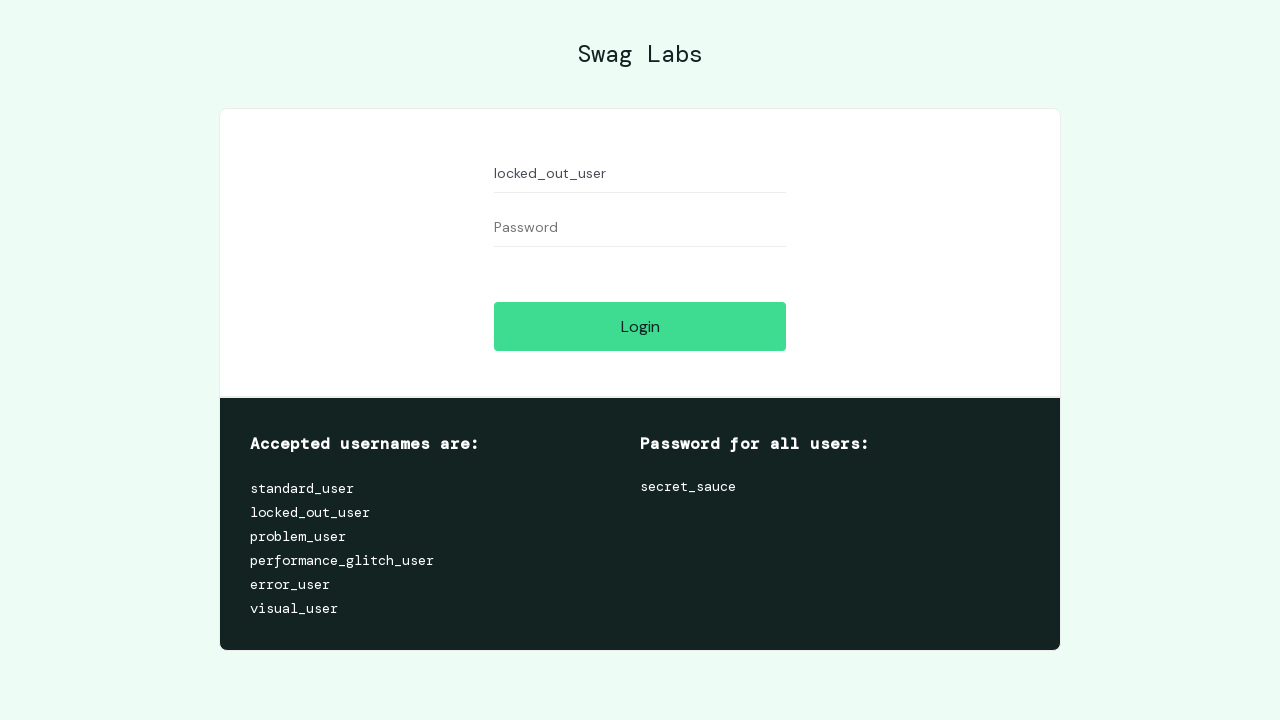

Filled password field with incorrect password 'ecret_sauce' on #password
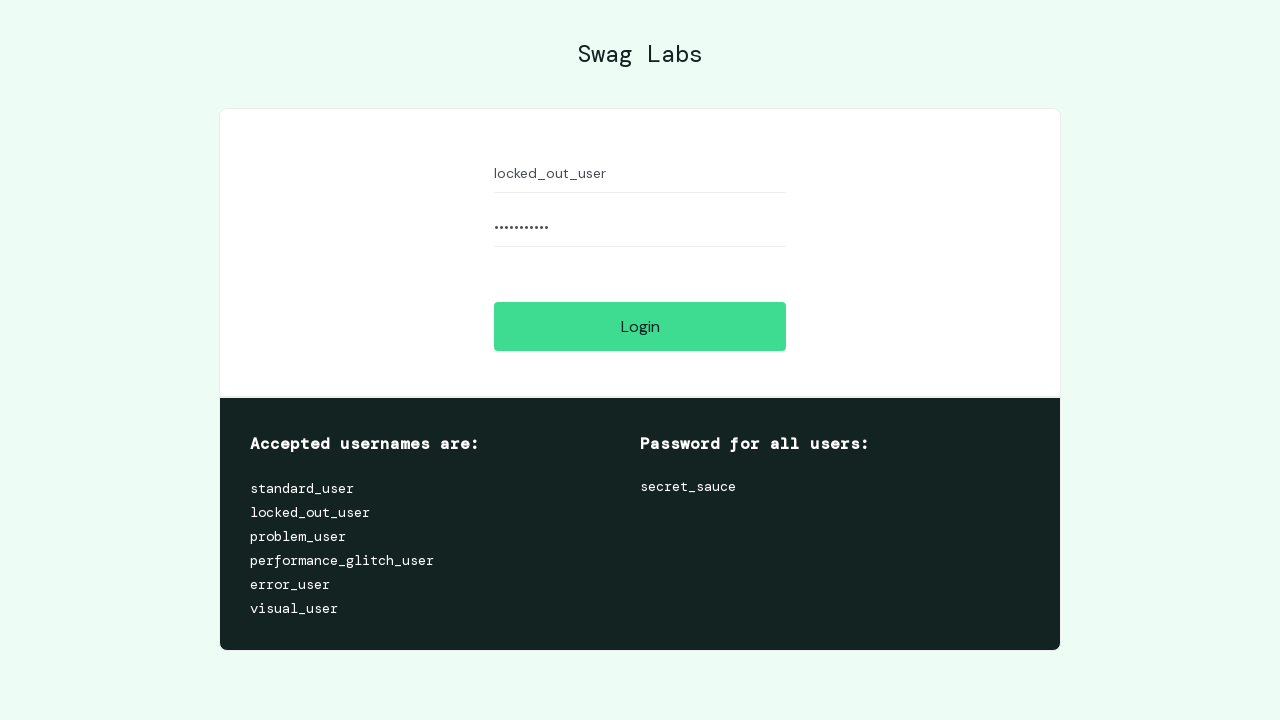

Clicked login button at (640, 326) on #login-button
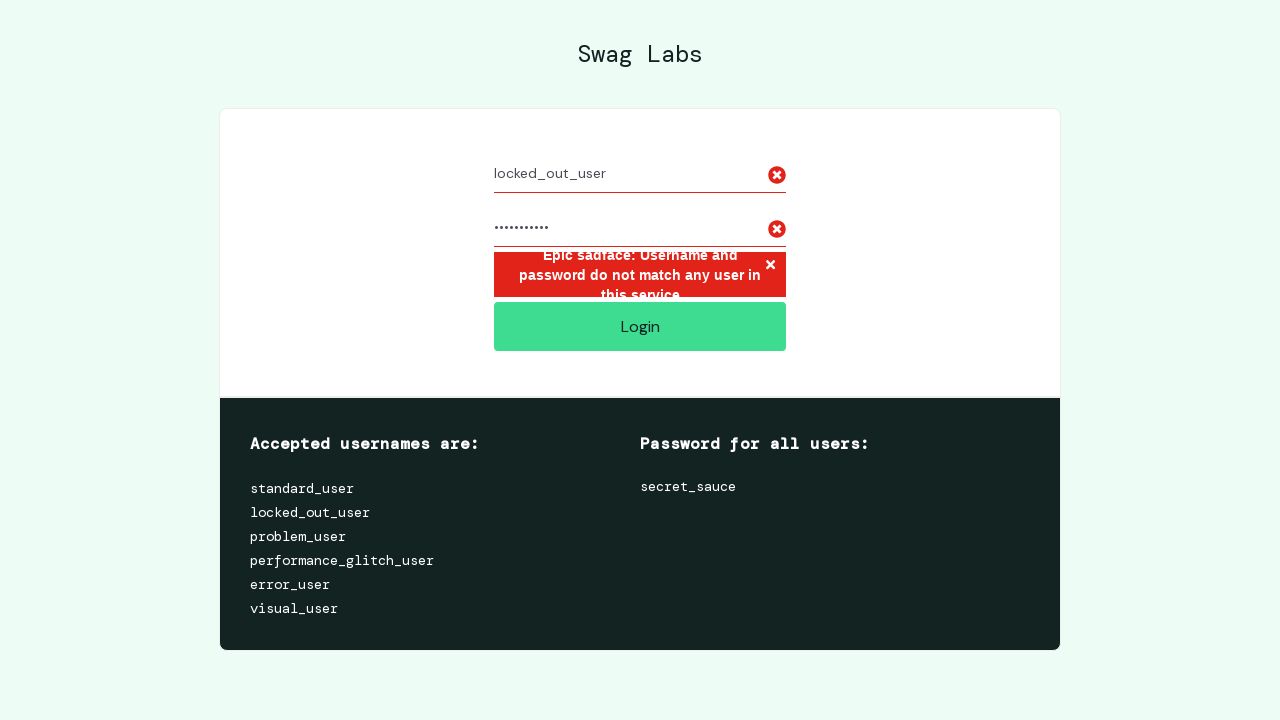

Error message appeared on login page
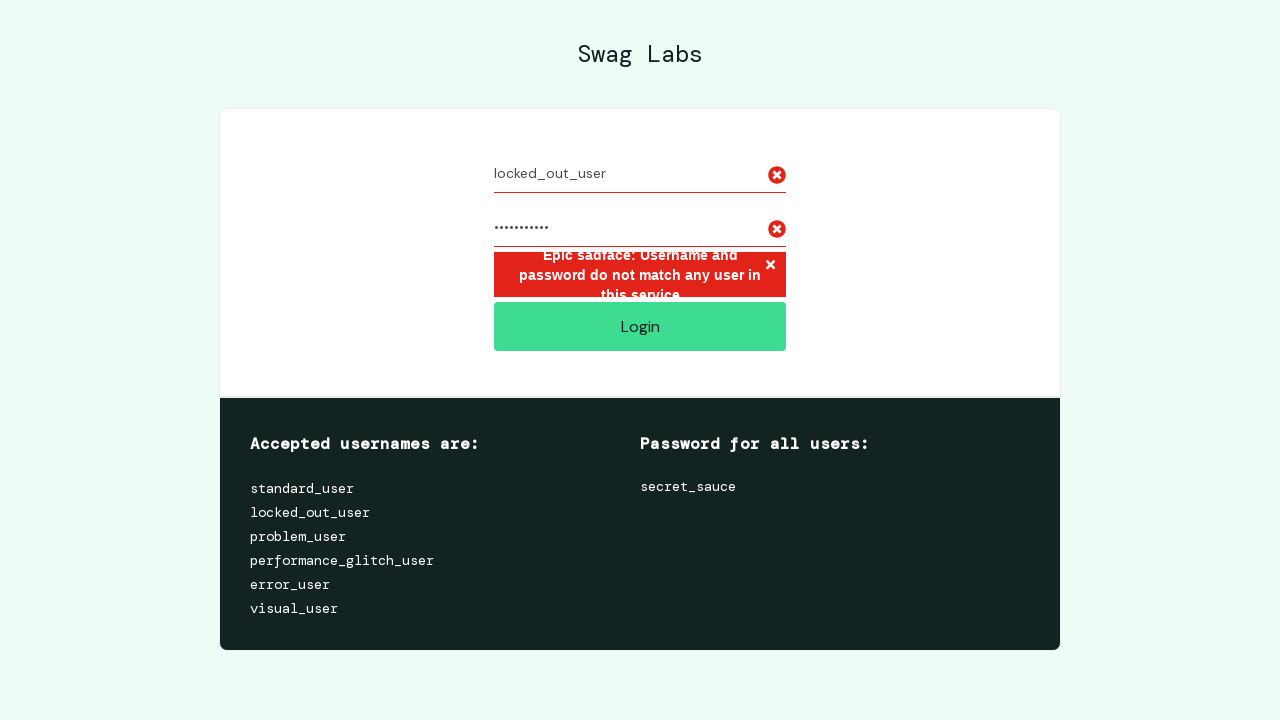

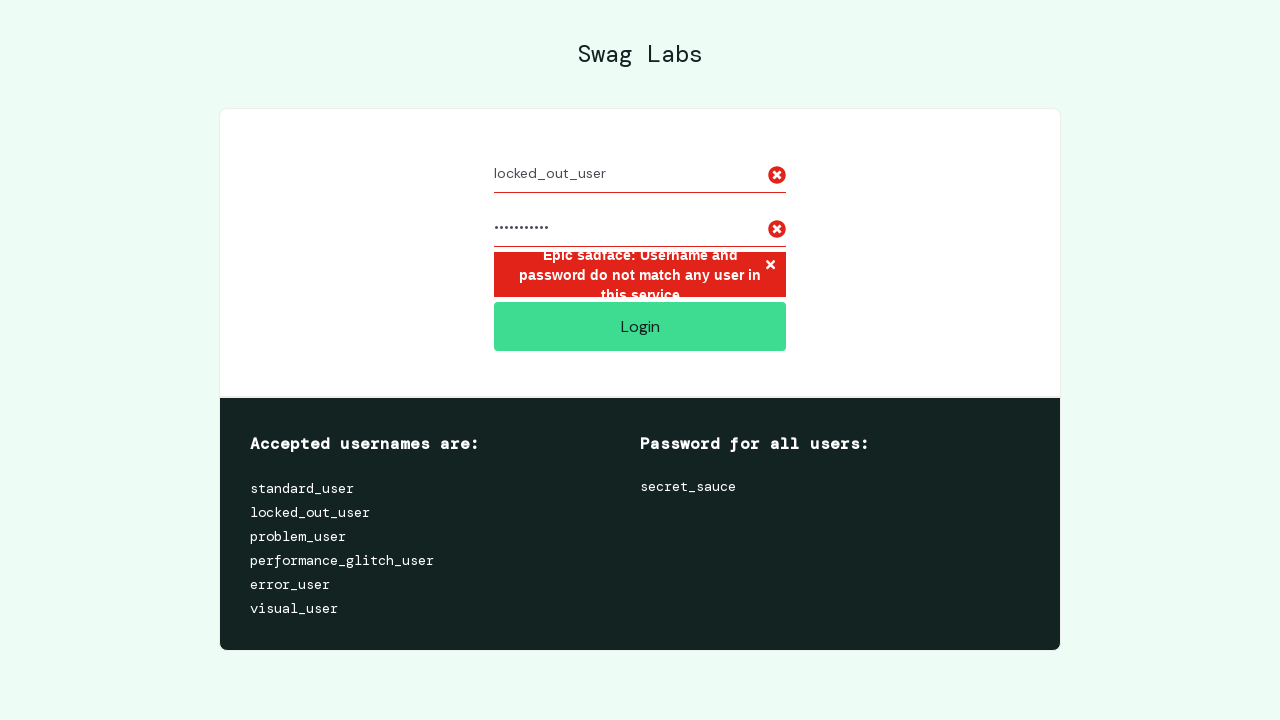